Tests calculator subtraction of two integers resulting in a positive number (4 - 3 = 1)

Starting URL: https://testsheepnz.github.io/BasicCalculator.html

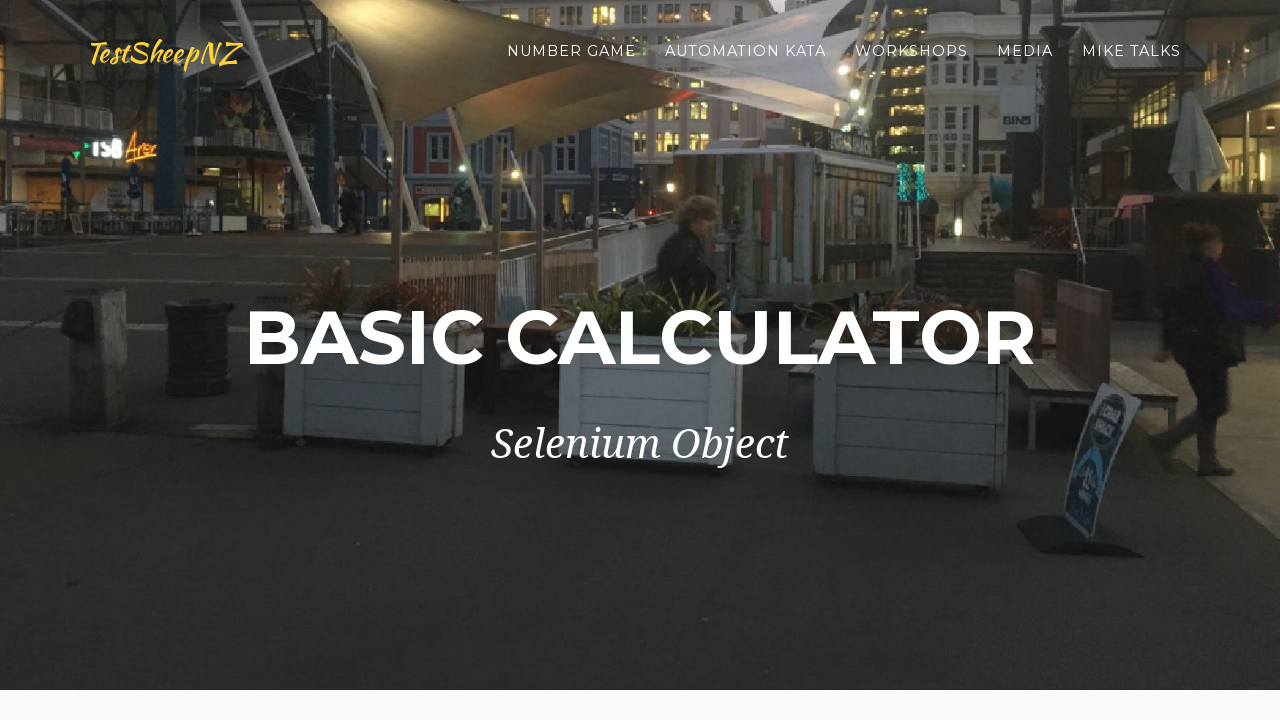

Filled first number field with '4' on input#number1Field
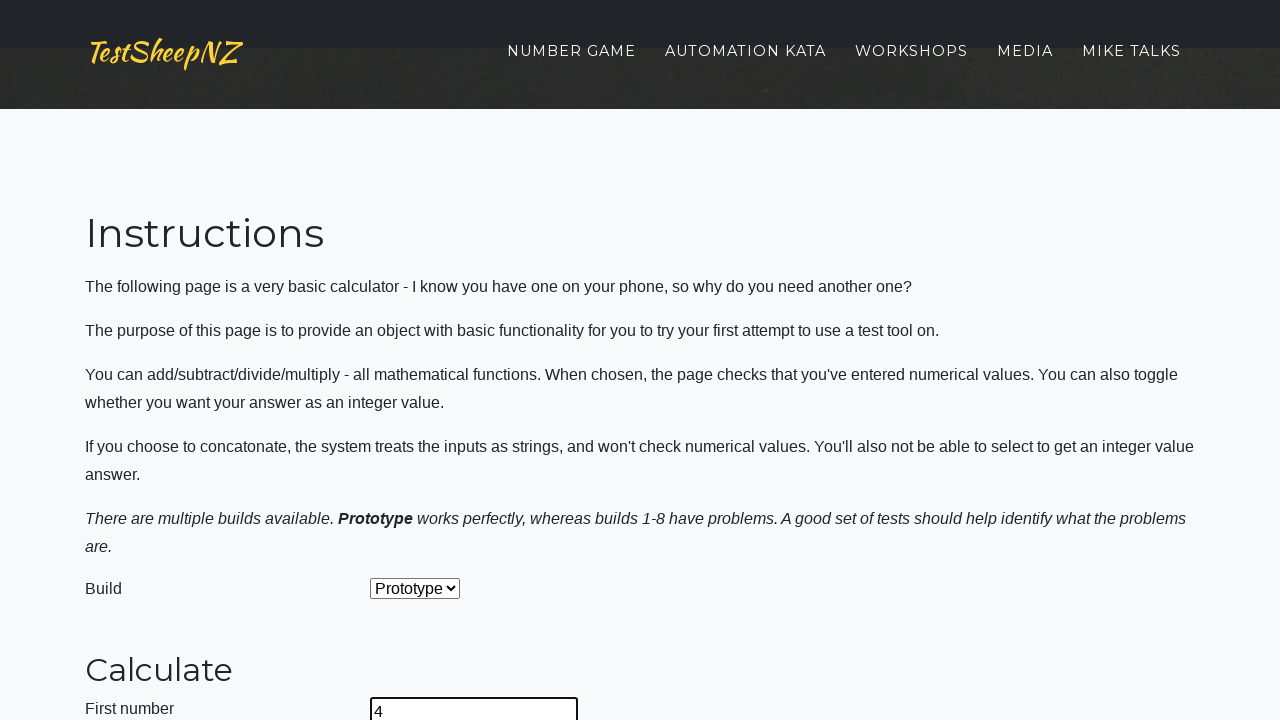

Filled second number field with '3' on input#number2Field
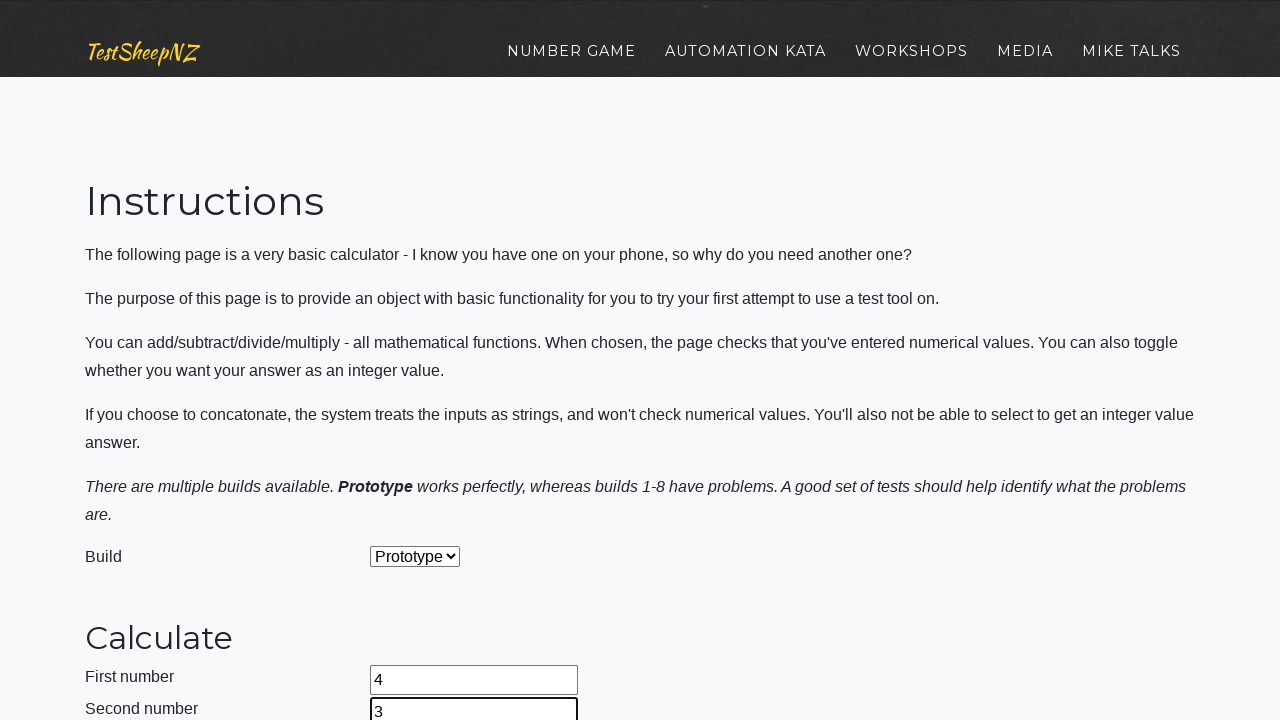

Selected subtraction operation from dropdown on select#selectOperationDropdown
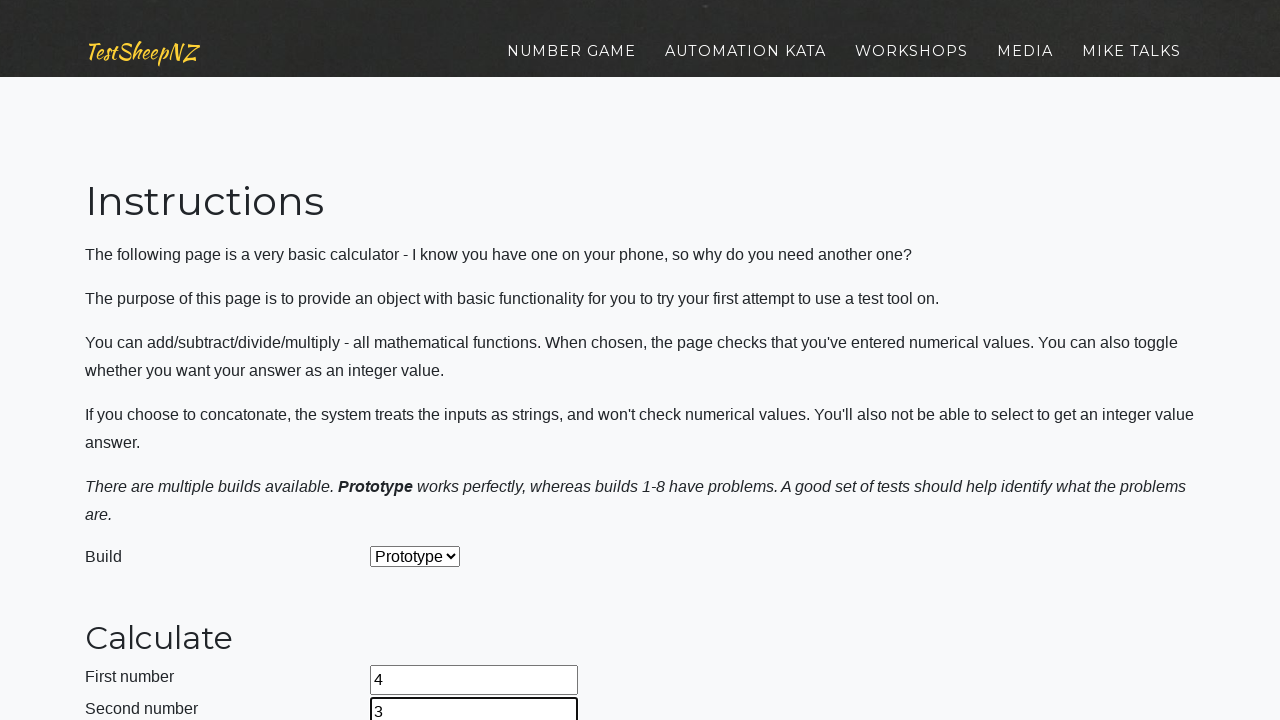

Clicked calculate button at (422, 361) on input#calculateButton
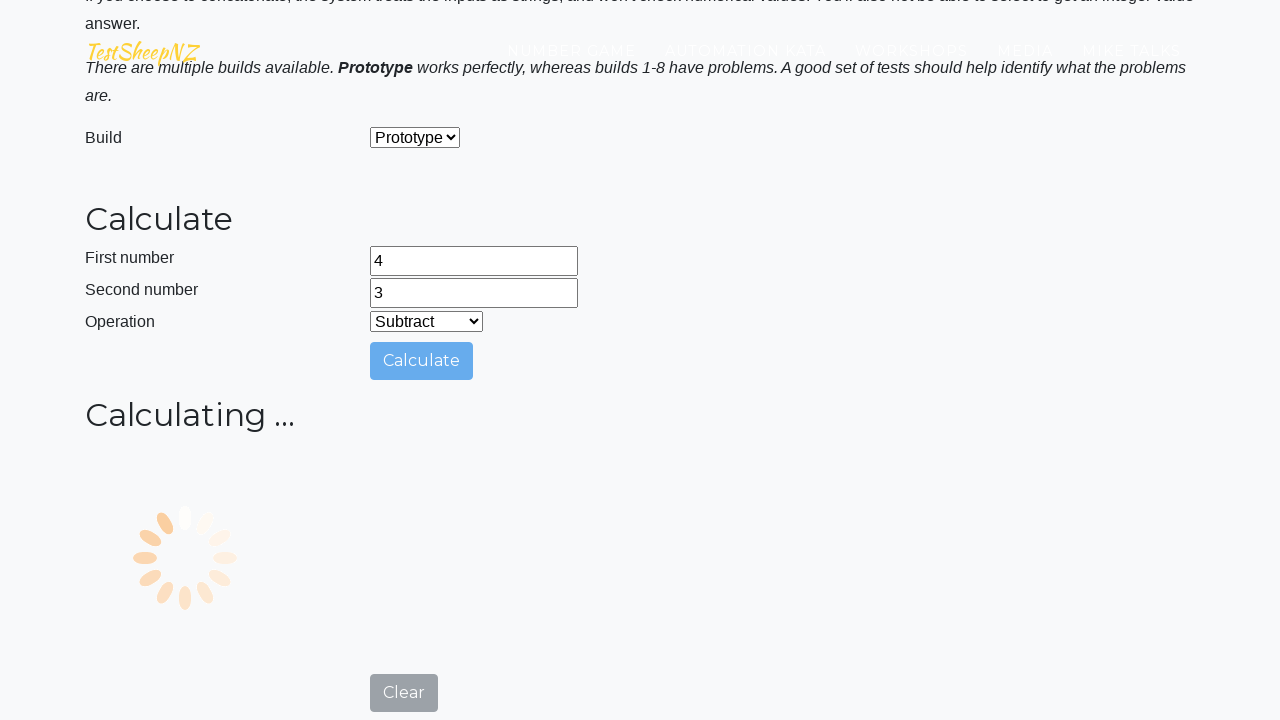

Verified result field contains expected value '1'
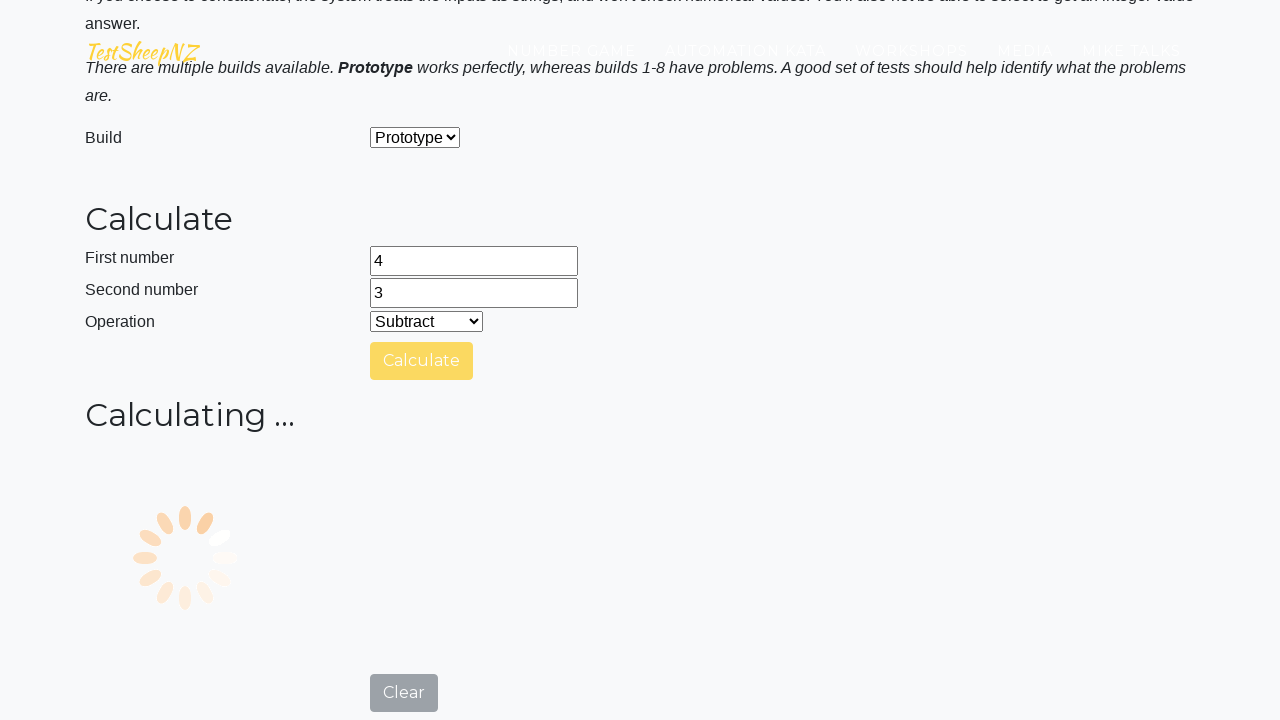

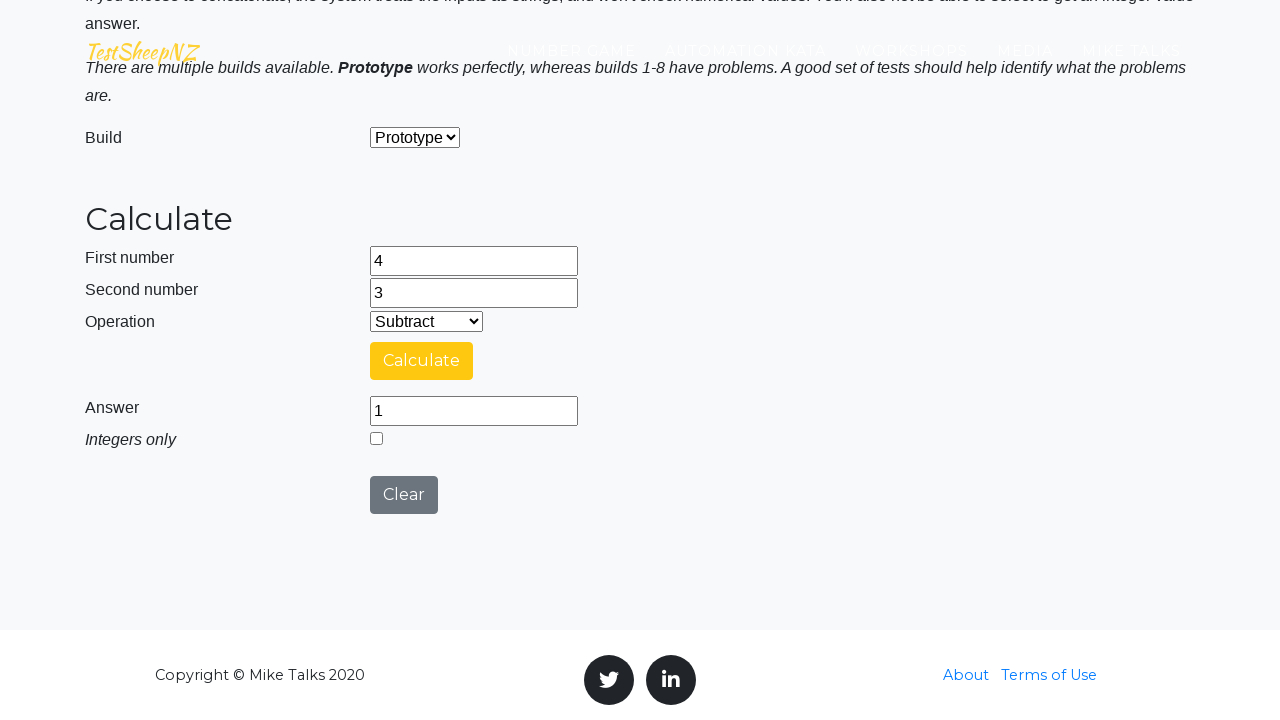